Tests various JavaScript alert interactions including simple alerts, delayed alerts, confirmation dialogs, and prompt dialogs on a practice page

Starting URL: https://www.tutorialspoint.com/selenium/practice/alerts.php

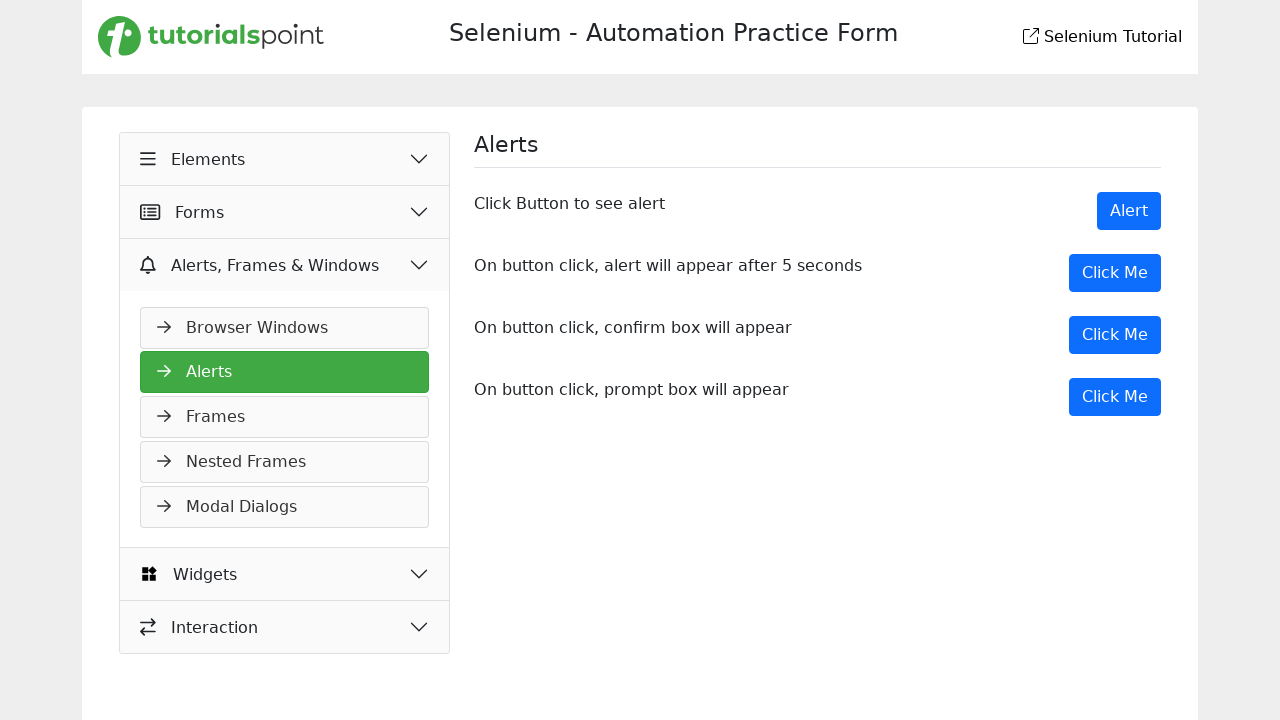

Clicked Alert button to trigger simple alert at (1129, 211) on xpath=//button[normalize-space()='Alert']
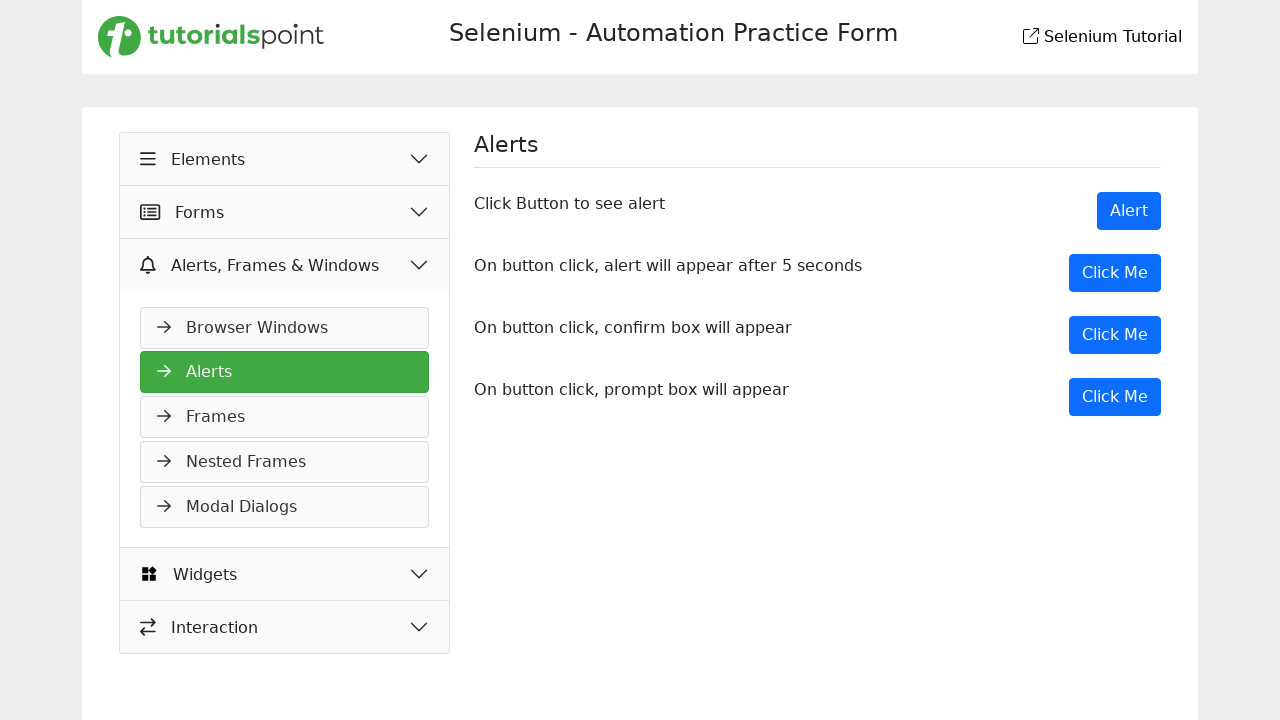

Set up dialog handler to accept alerts
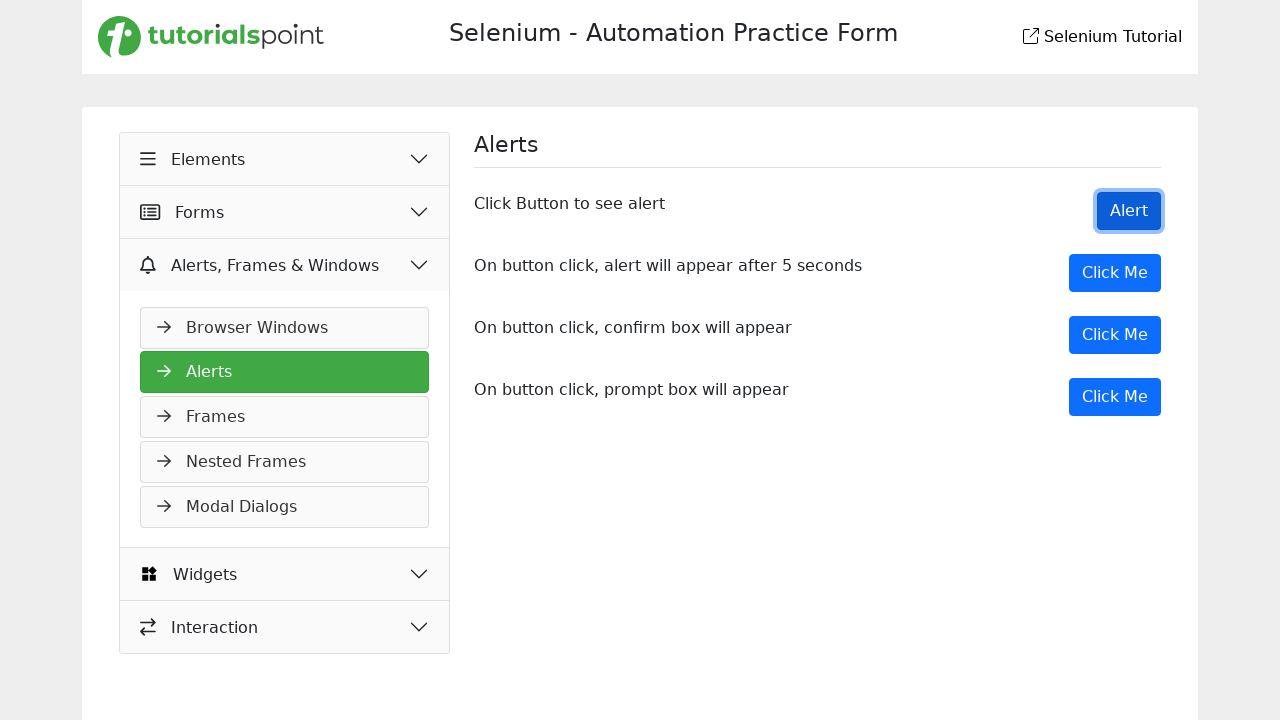

Clicked delayed alert button at (1115, 273) on xpath=//button[@onclick='myMessage()']
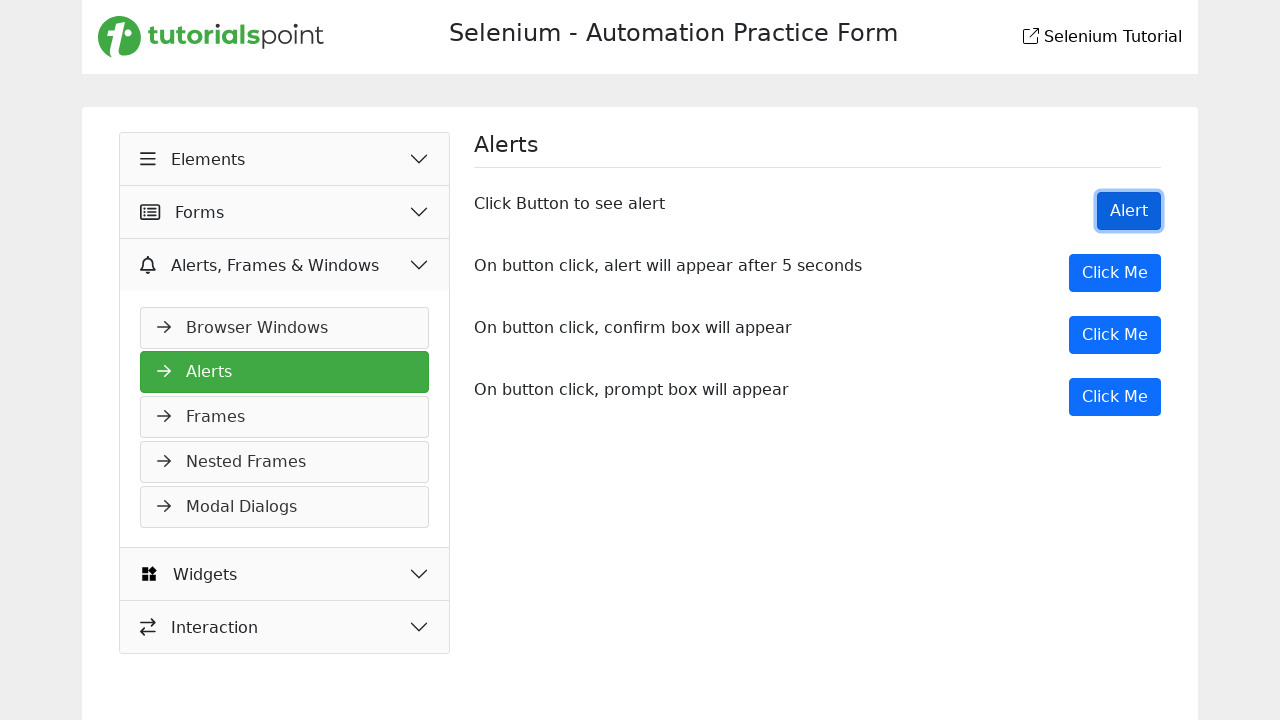

Clicked confirmation dialog button at (1115, 335) on xpath=//button[@onclick='myDesk()']
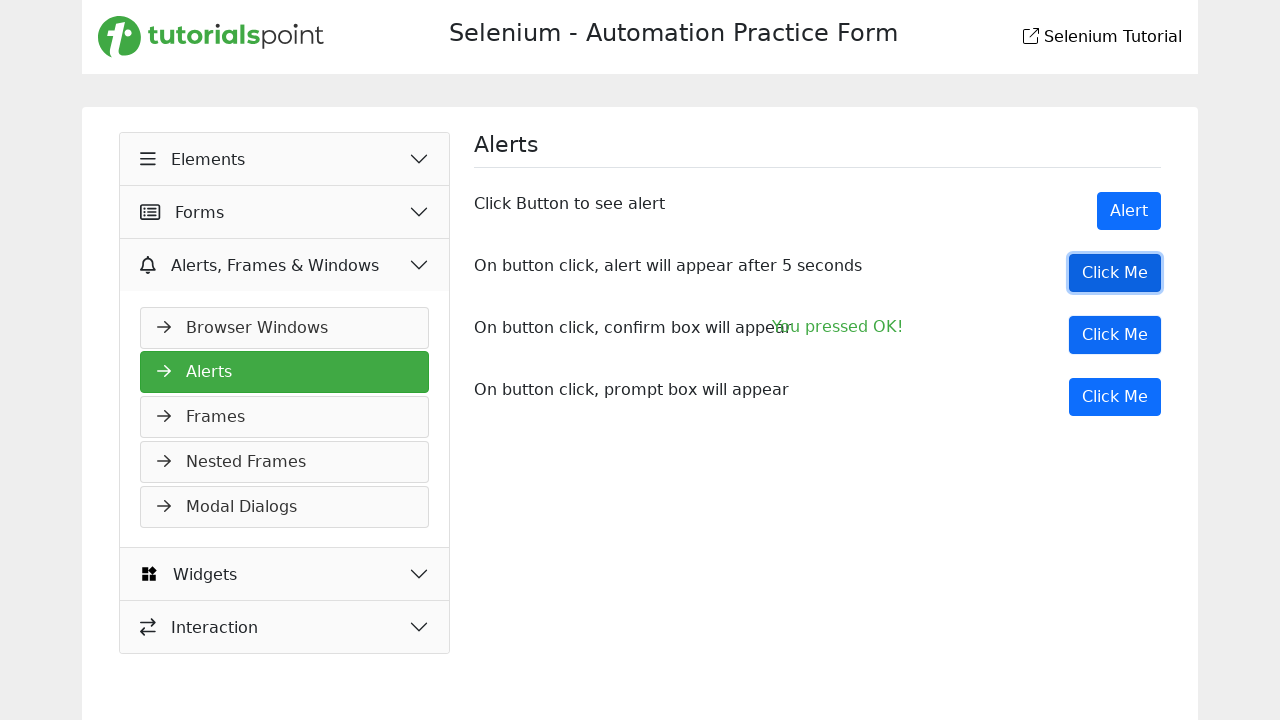

Updated dialog handler to dismiss confirmation dialogs
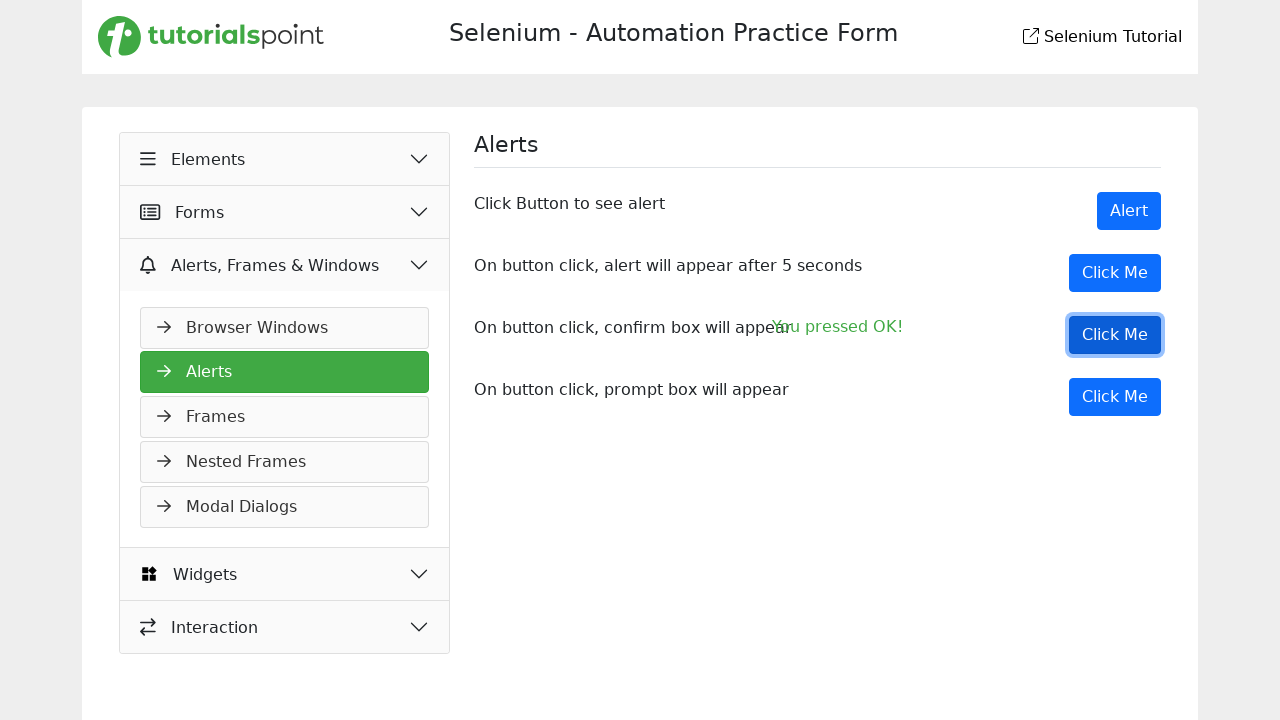

Clicked prompt dialog button at (1115, 397) on xpath=//button[@onclick='myPromp()']
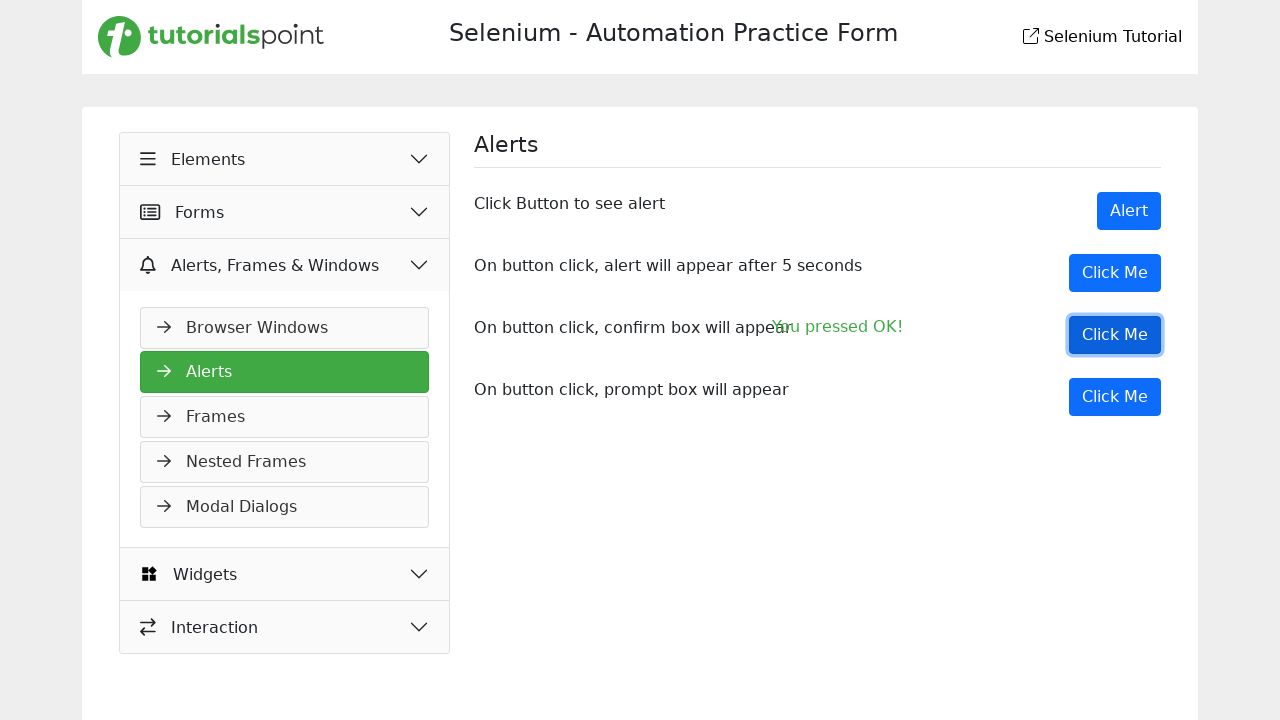

Updated dialog handler to accept prompt with text 'Automation Tester'
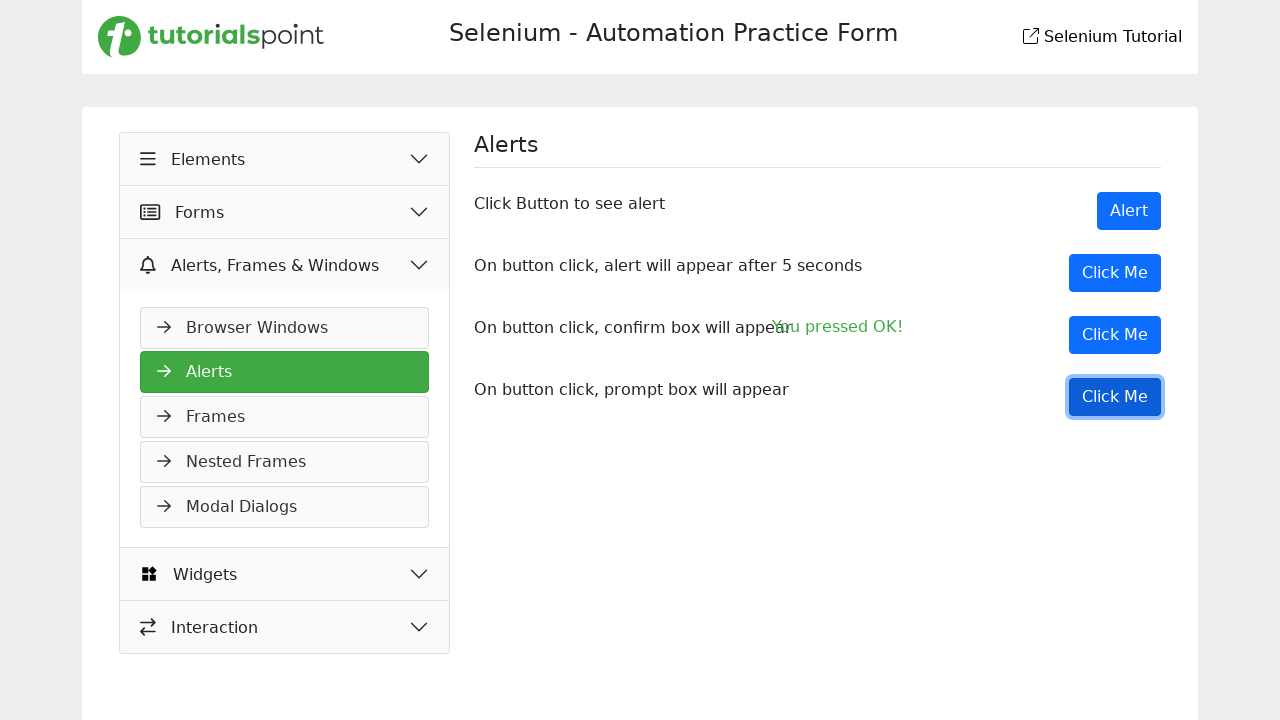

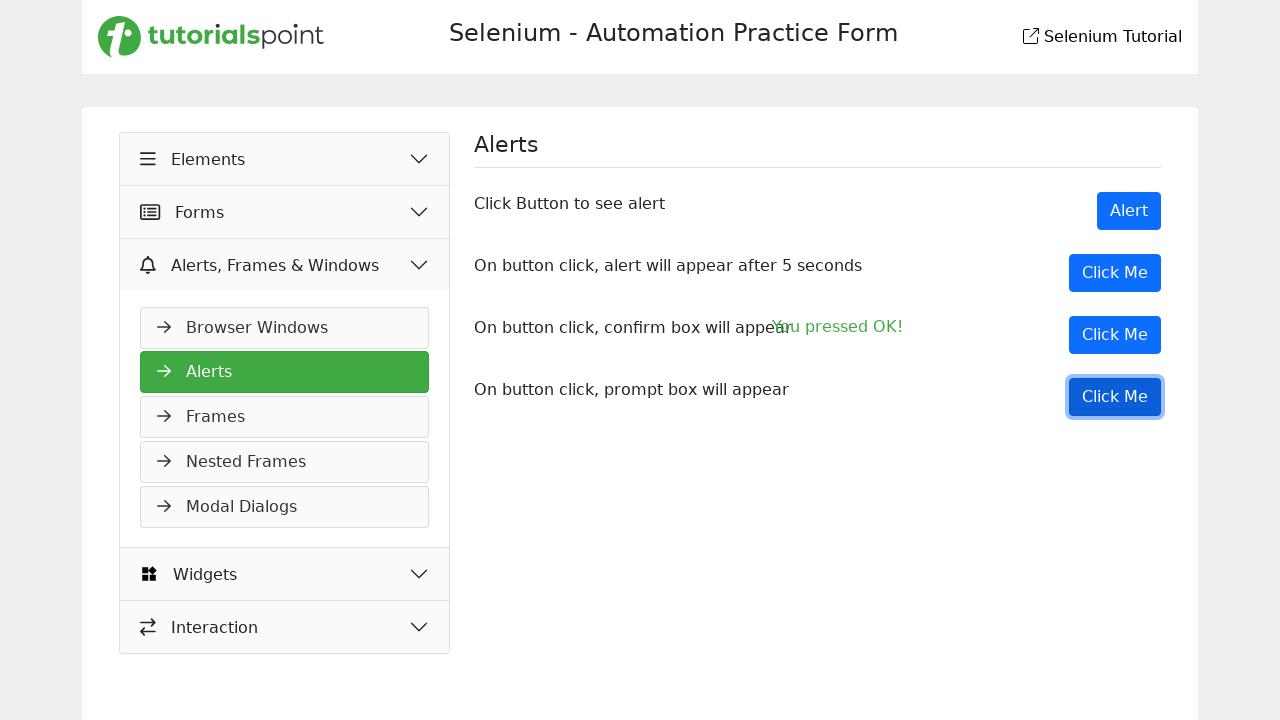